Tests hover functionality by hovering over an avatar image and verifying that additional user information (caption) appears on hover.

Starting URL: http://the-internet.herokuapp.com/hovers

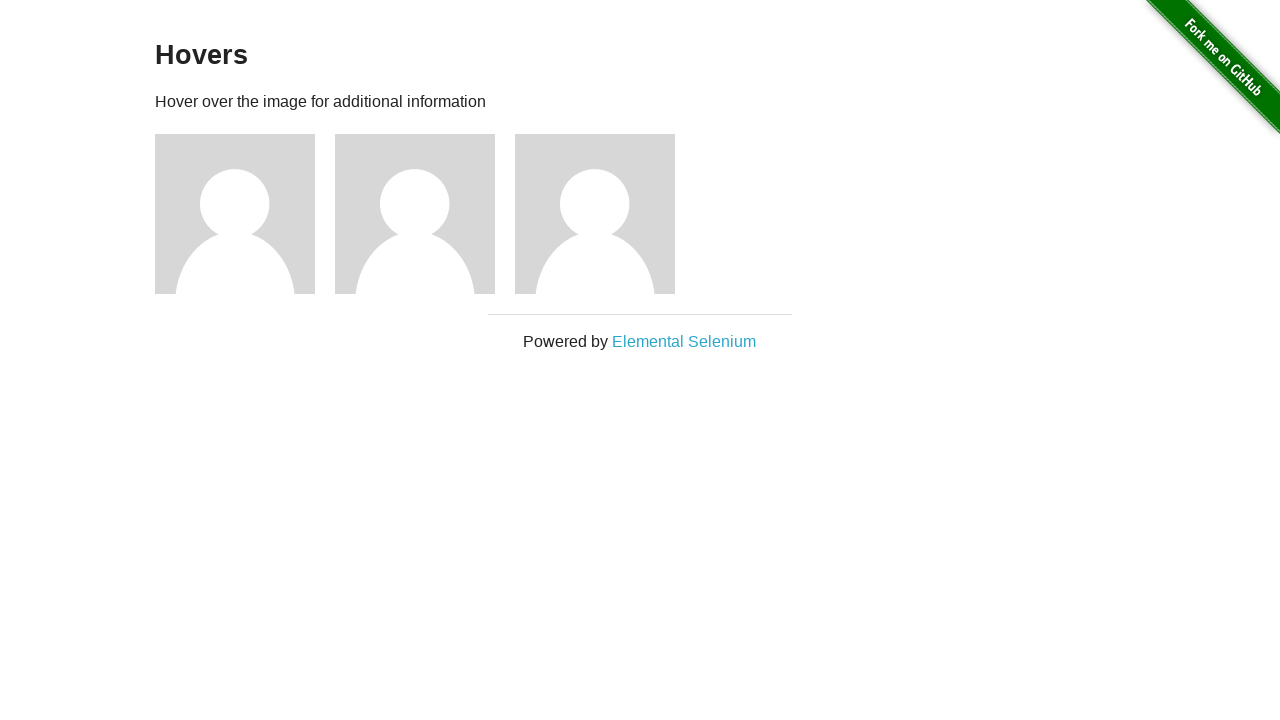

Located the first avatar element
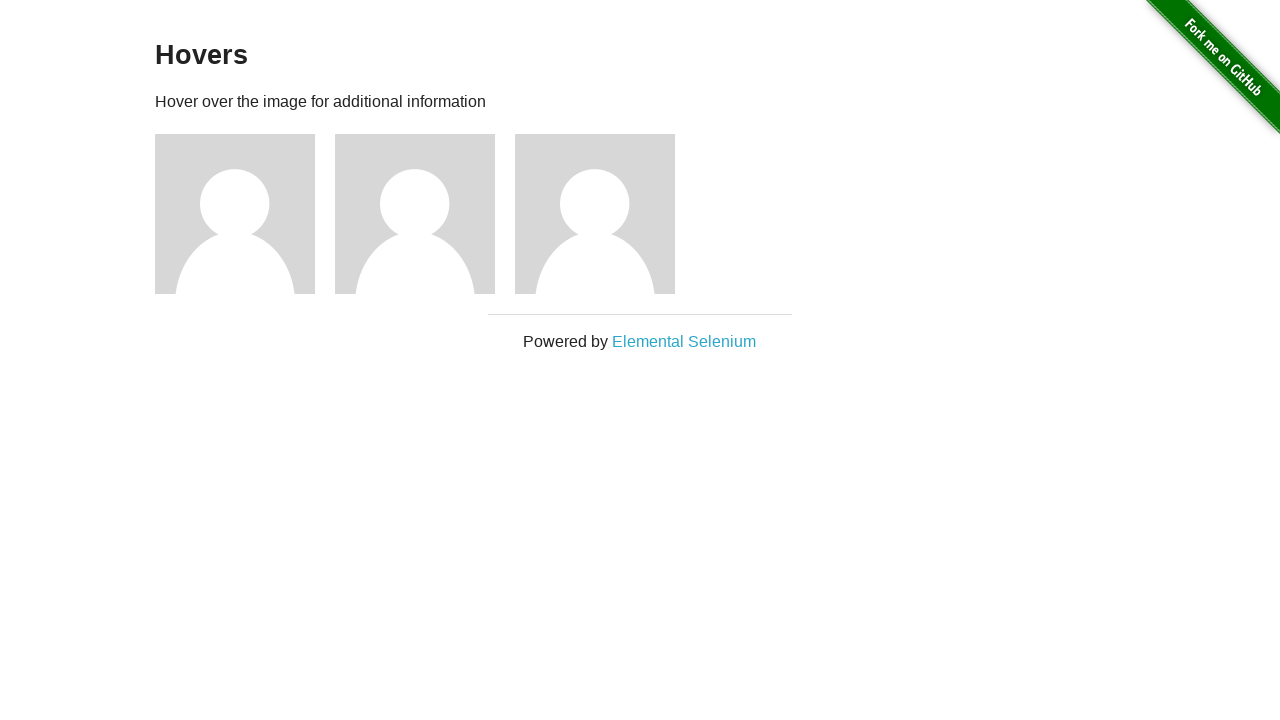

Hovered over the avatar image at (245, 214) on .figure >> nth=0
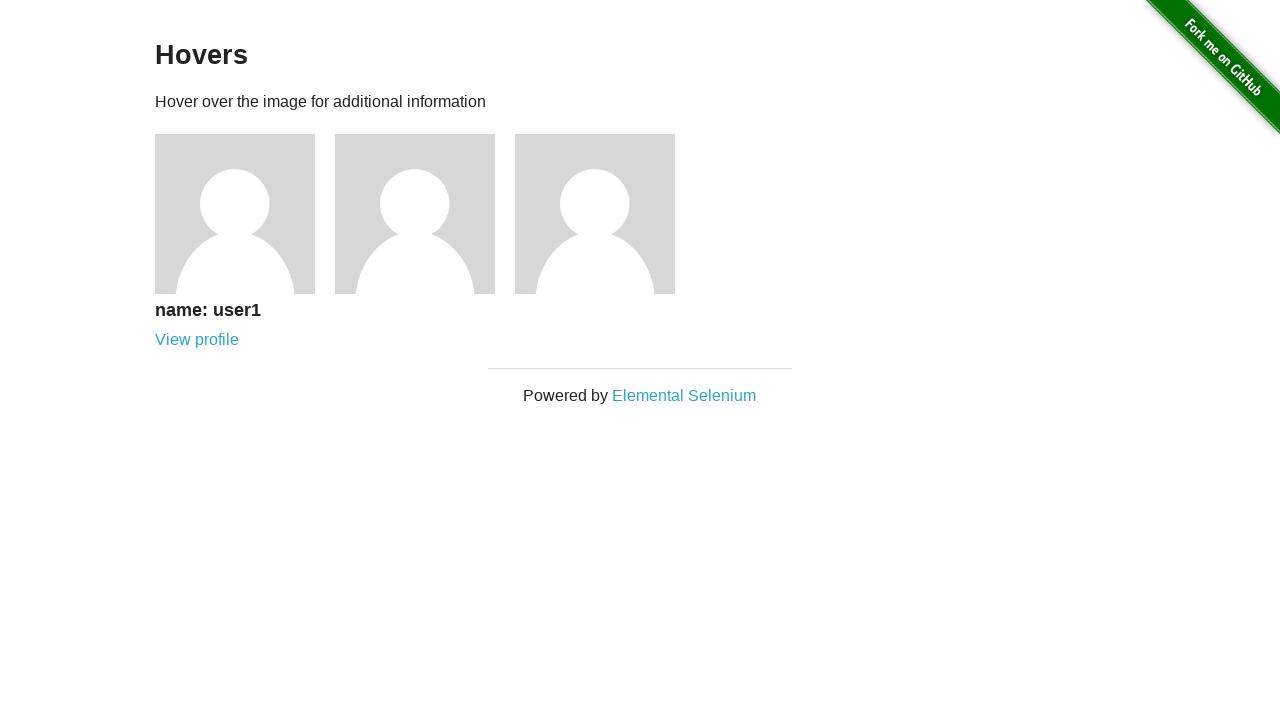

Waited for caption to become visible
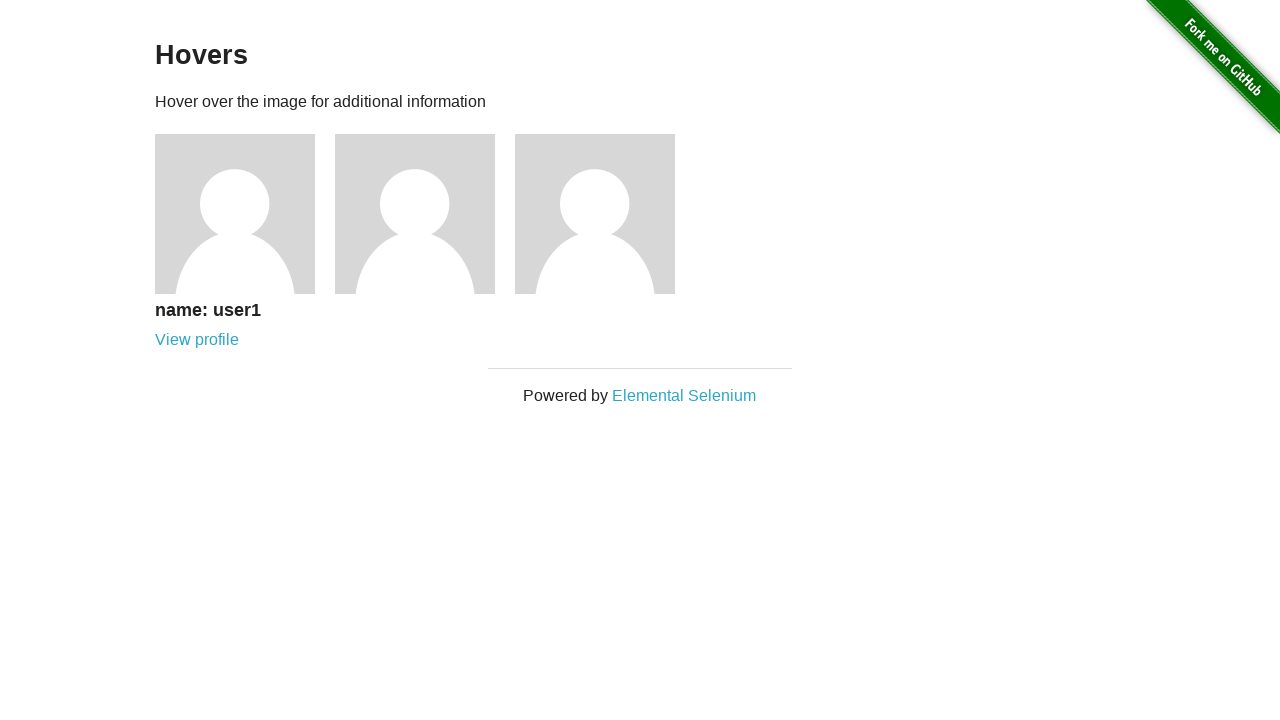

Verified that the caption is displayed on hover
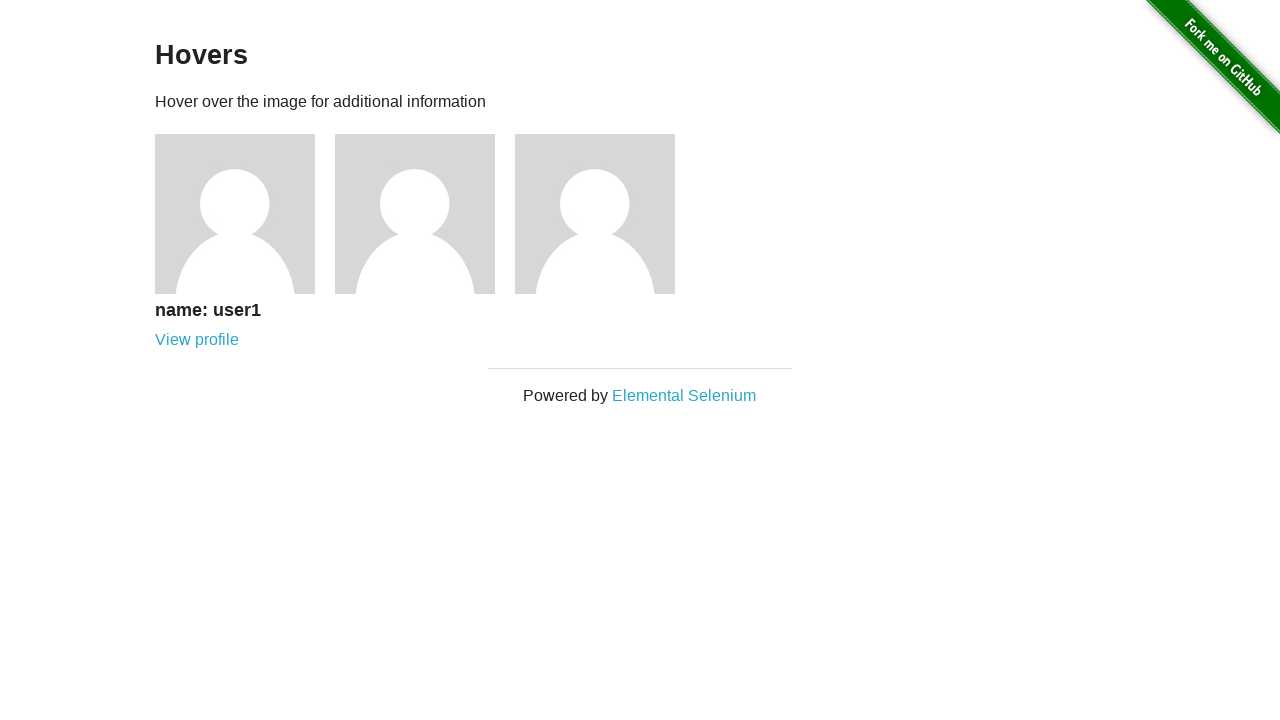

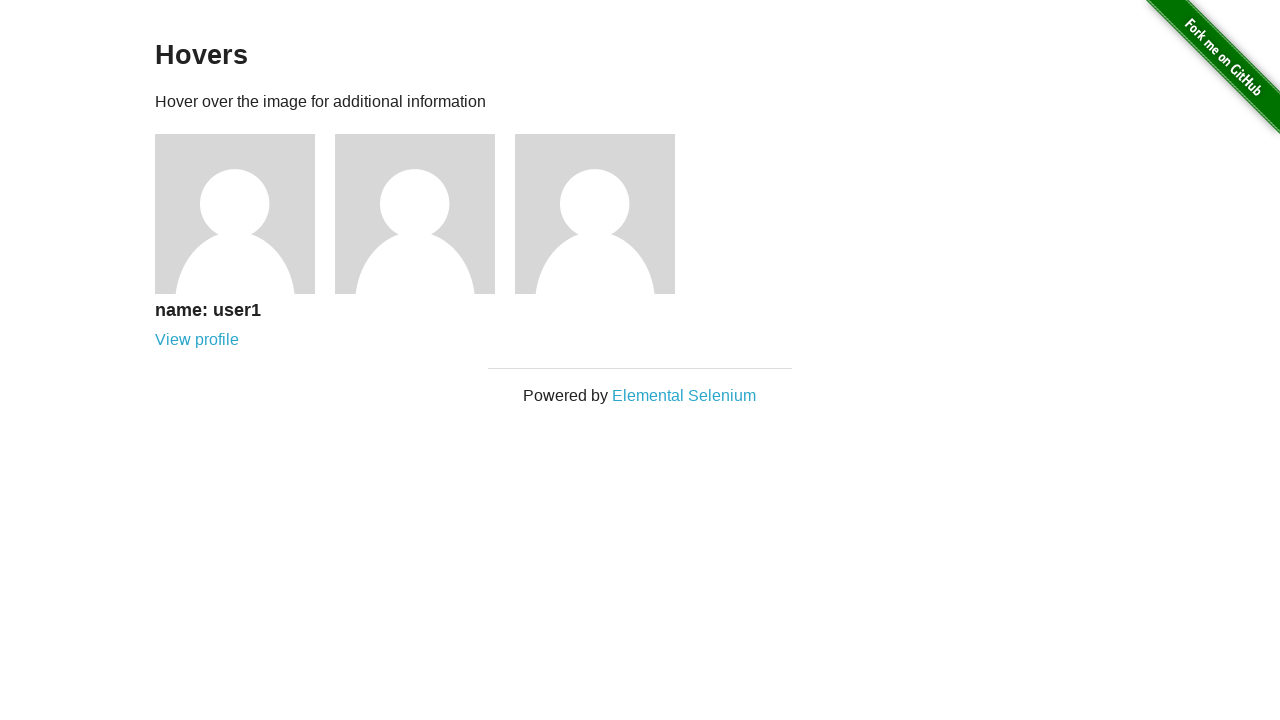